Solves a mathematical challenge by extracting a value from an element attribute, calculating a formula, and submitting the answer along with checkbox selections

Starting URL: http://suninjuly.github.io/get_attribute.html

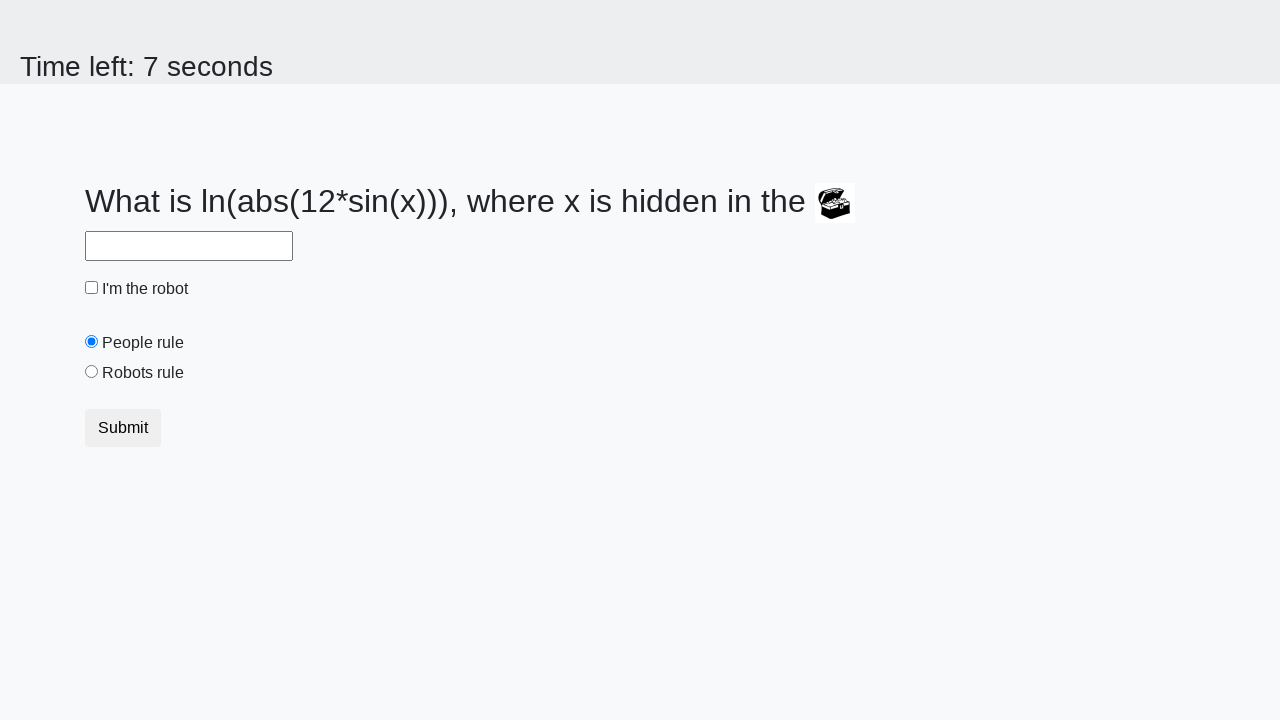

Extracted valuex attribute from treasure element
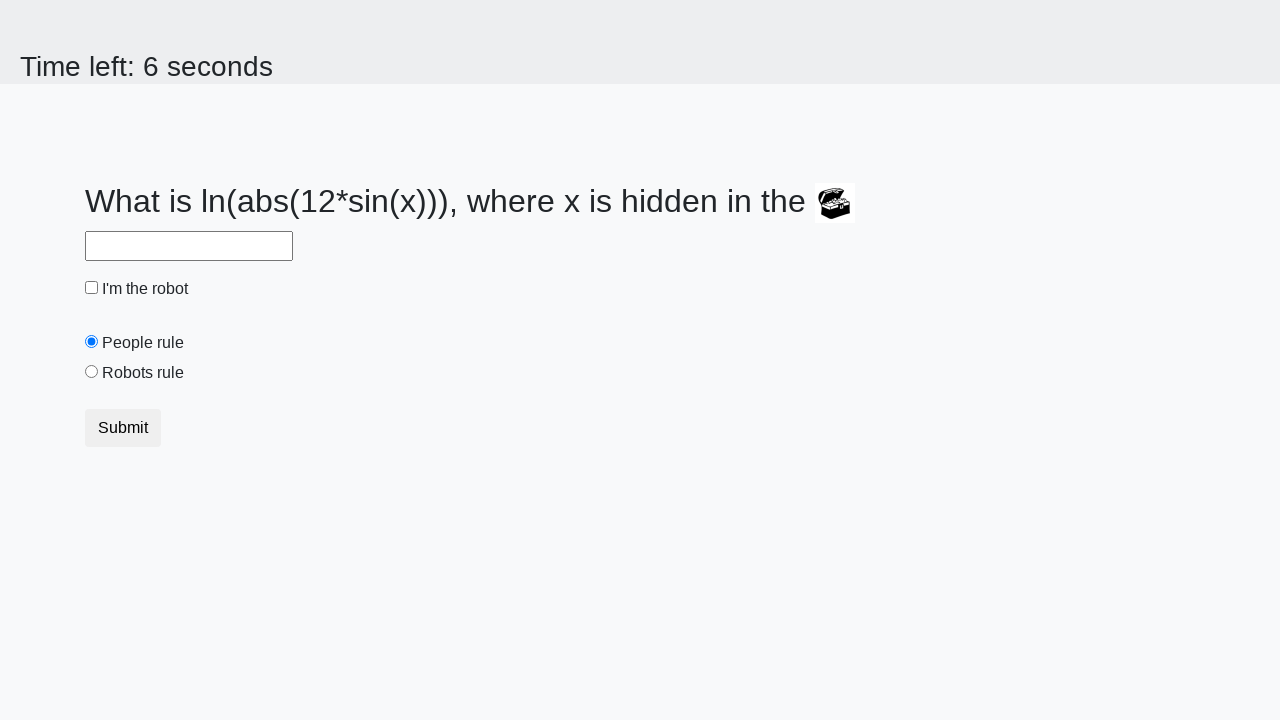

Calculated mathematical formula result using extracted value
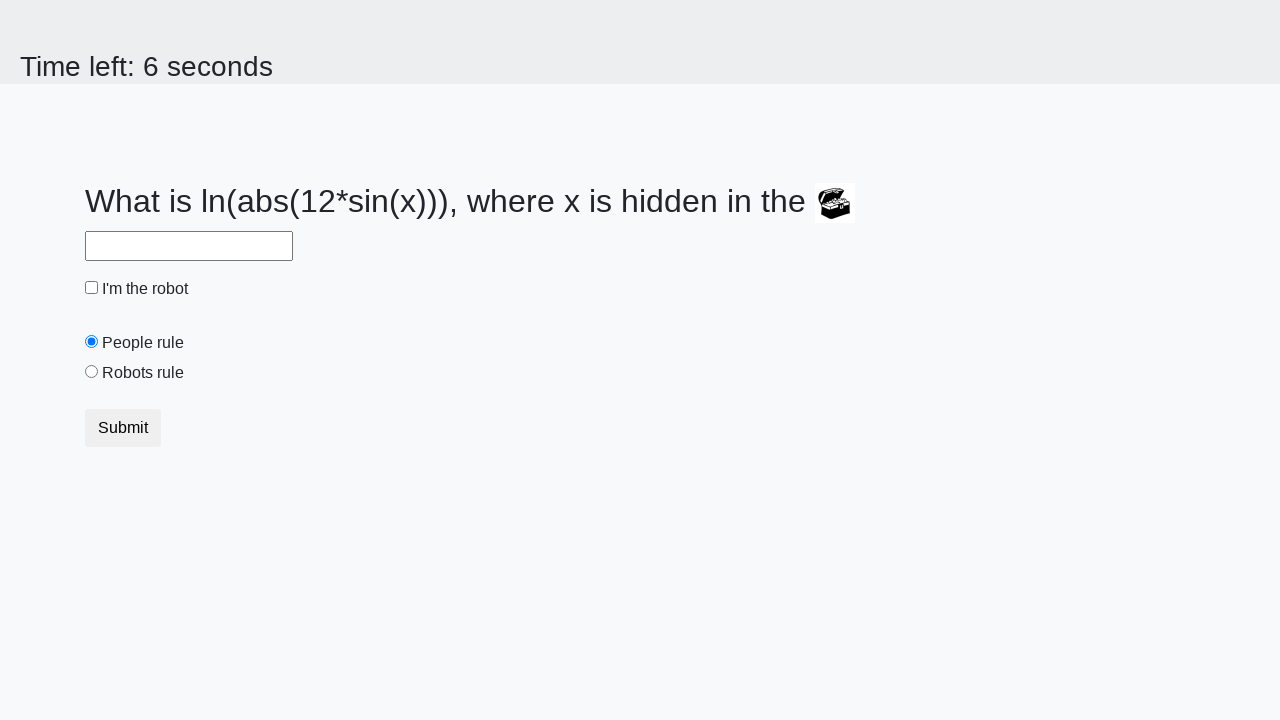

Filled answer field with calculated value on #answer
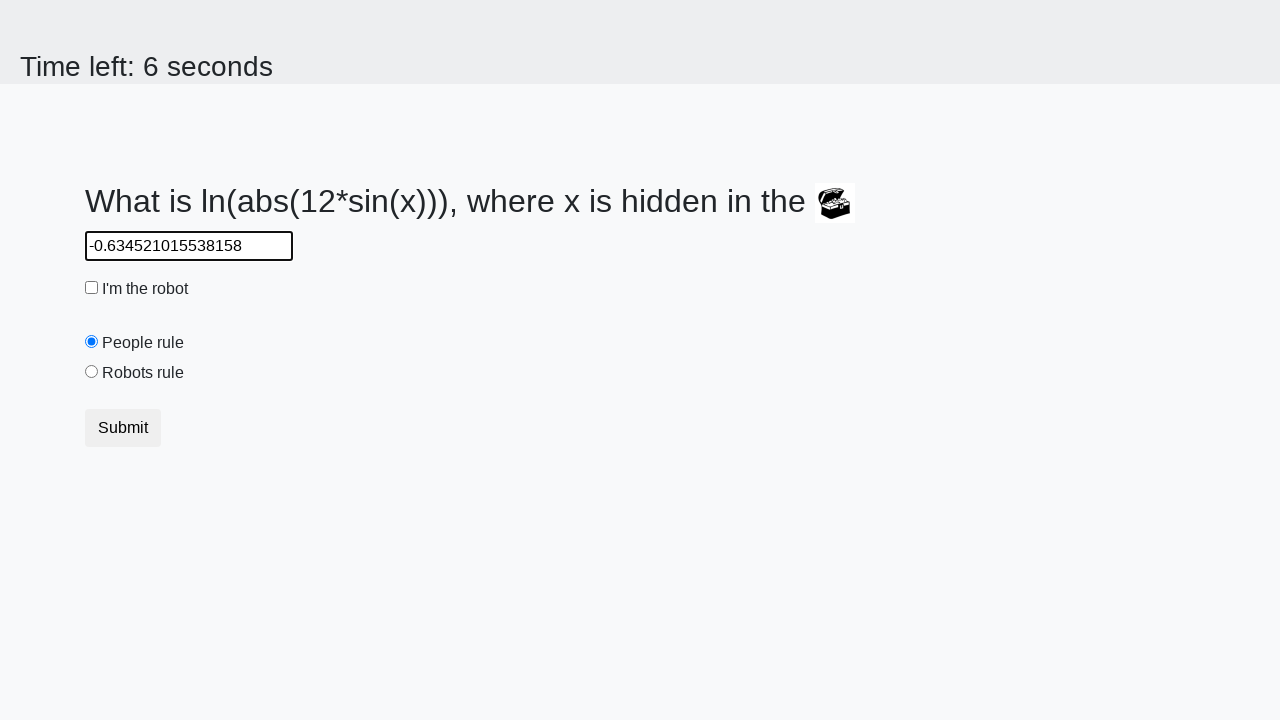

Checked robot checkbox at (92, 288) on #robotCheckbox
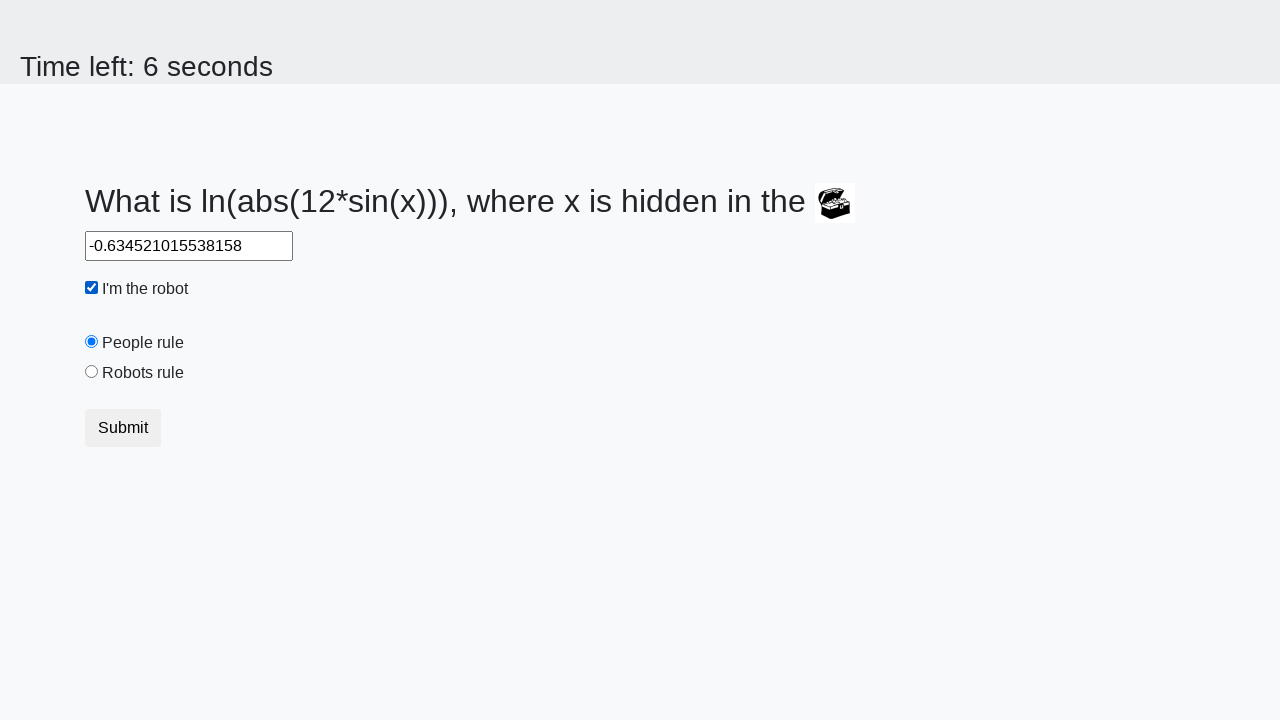

Selected robot rule radio button at (92, 372) on #robotsRule
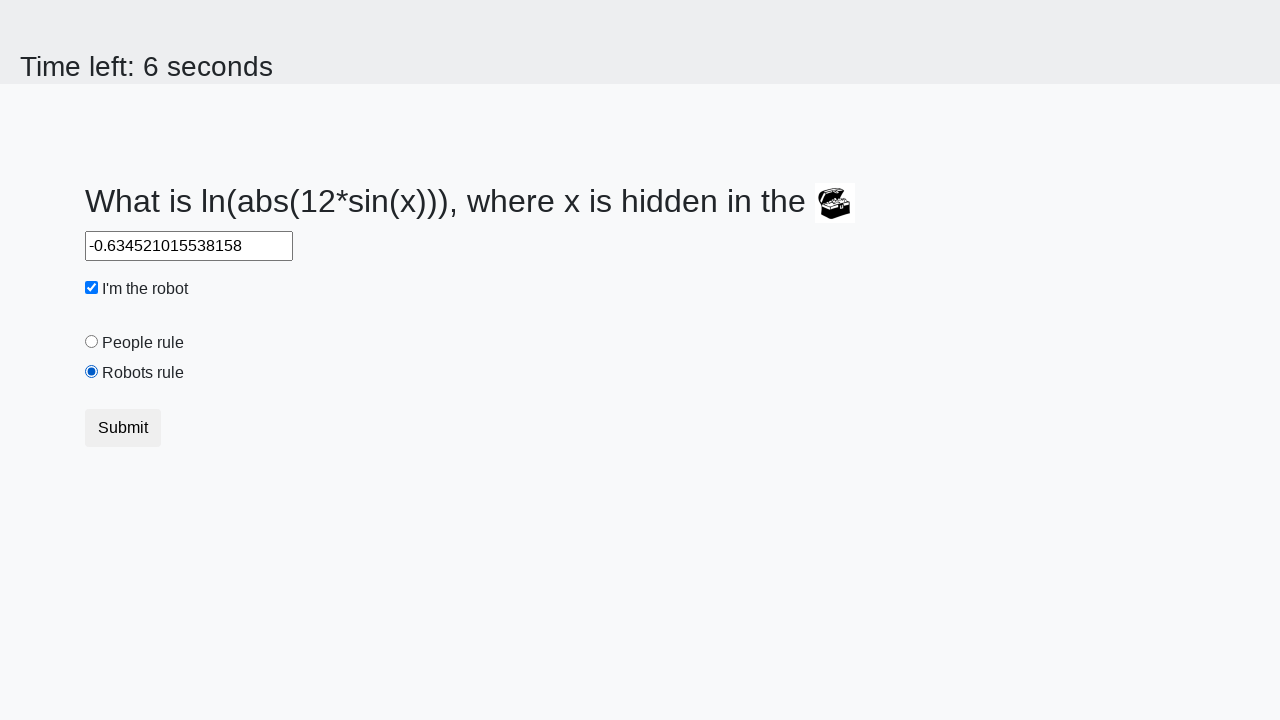

Clicked submit button to submit form at (123, 428) on .btn.btn-default
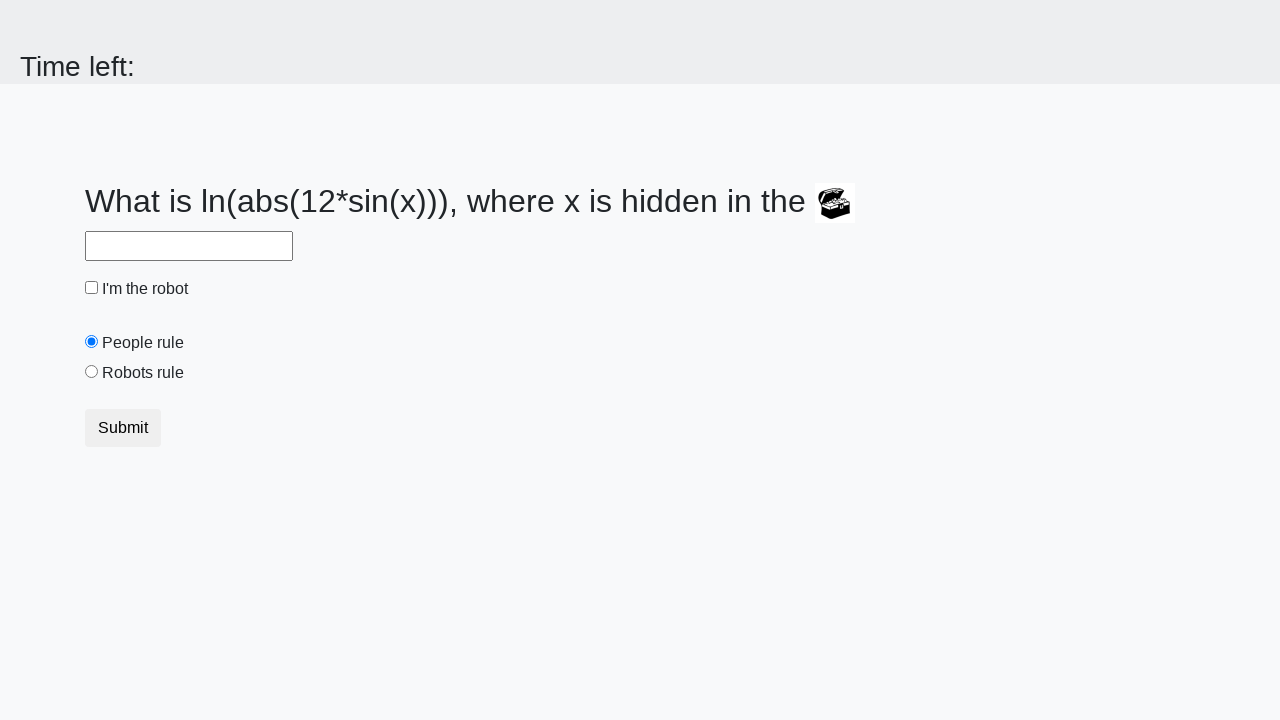

Waited for page to process submission
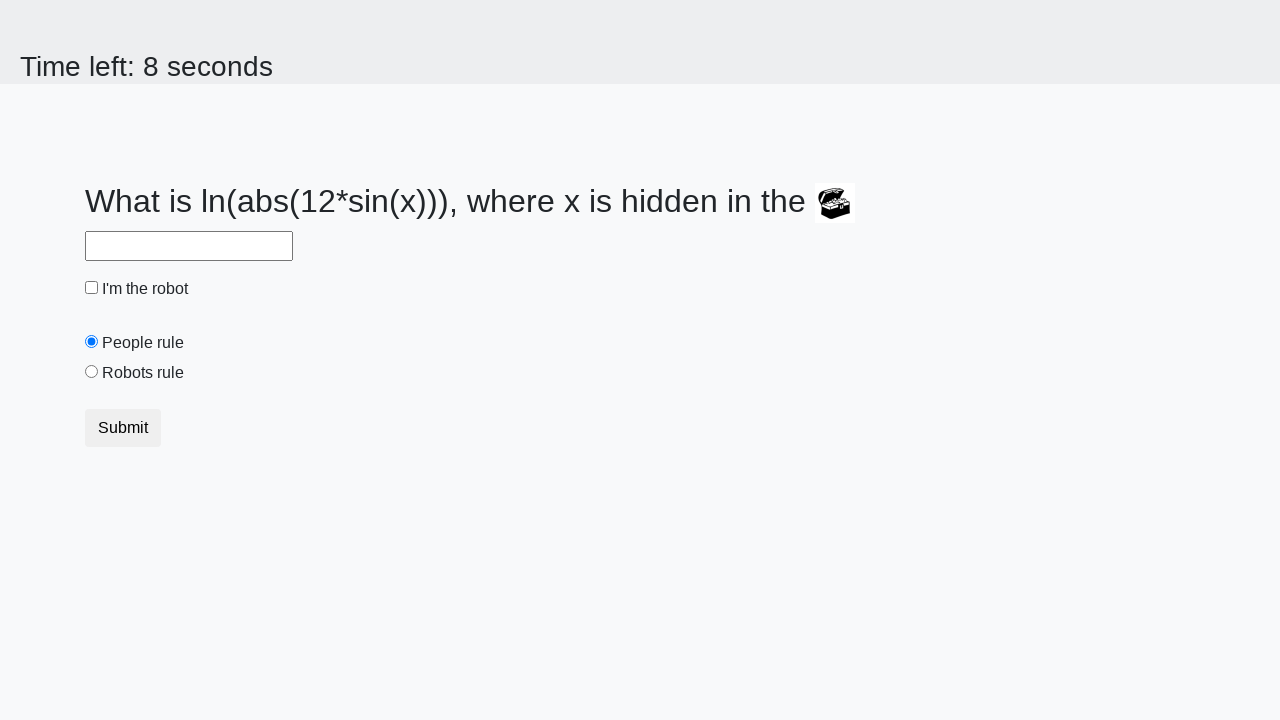

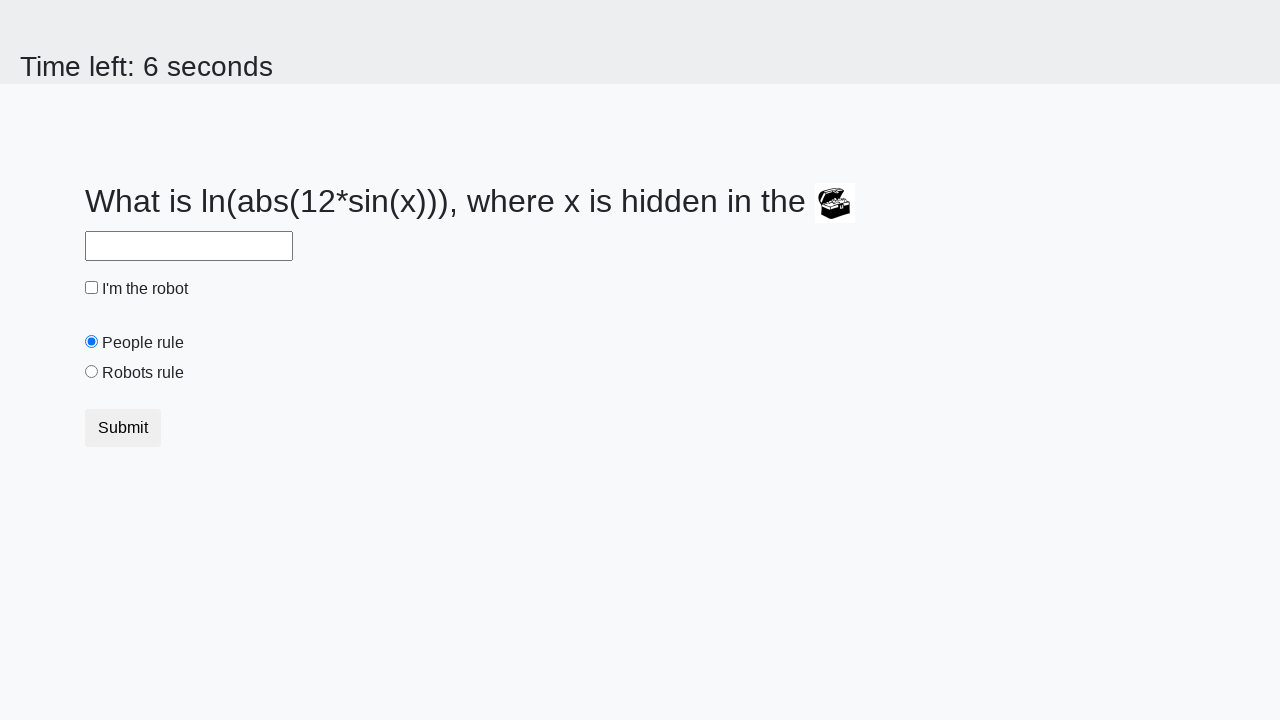